Tests checkbox selection and drag-and-drop functionality by checking a checkbox and dragging a logo element to a drop zone.

Starting URL: https://seleniumbase.io/demo_page

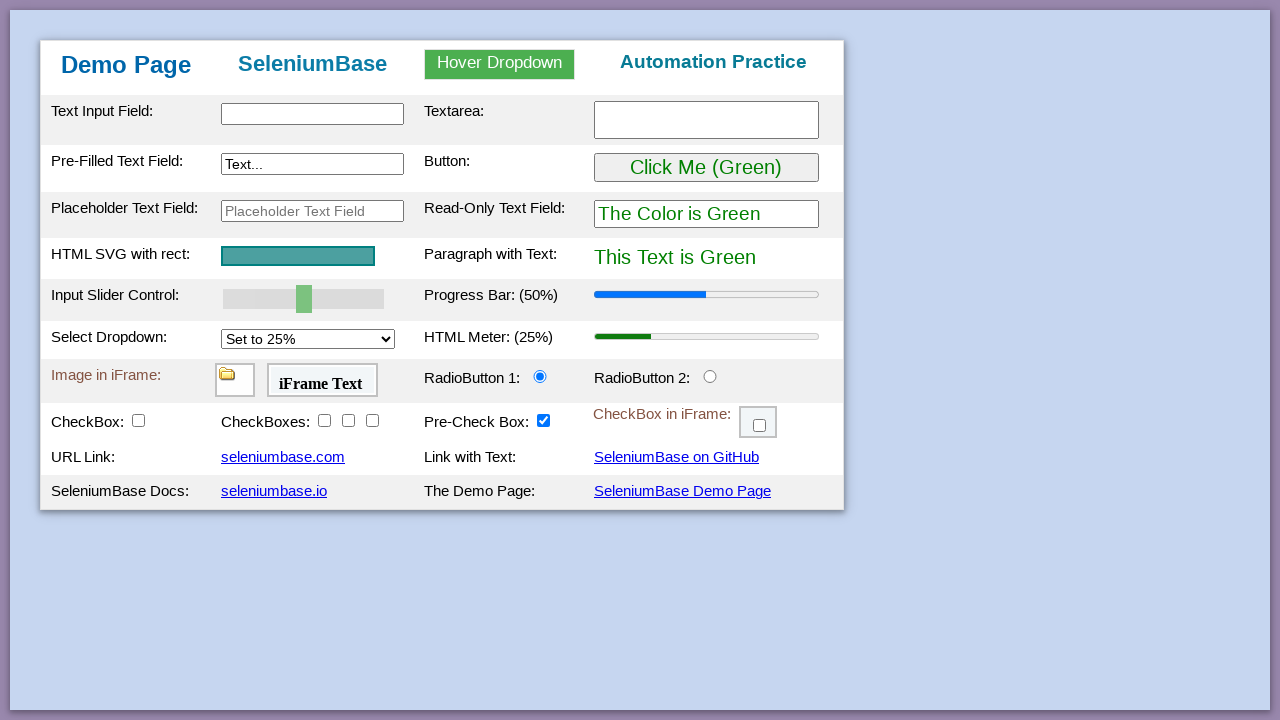

Demo page loaded - table body element found
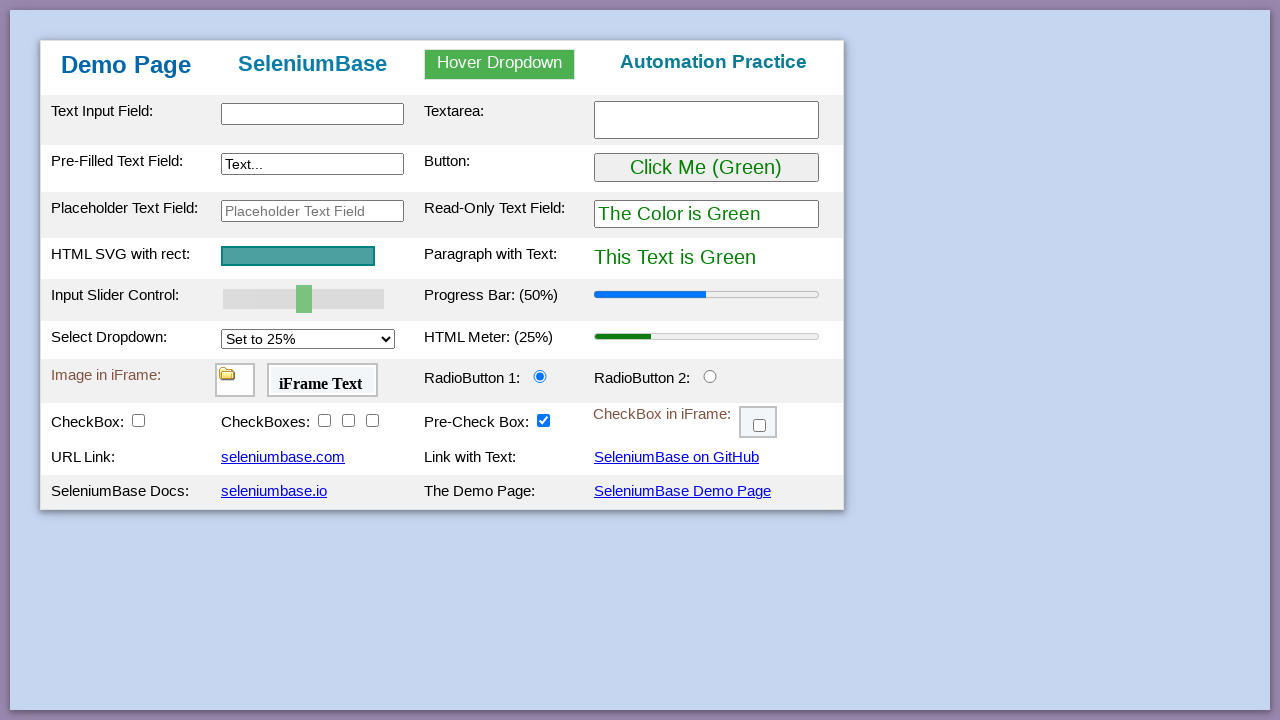

Located checkbox element
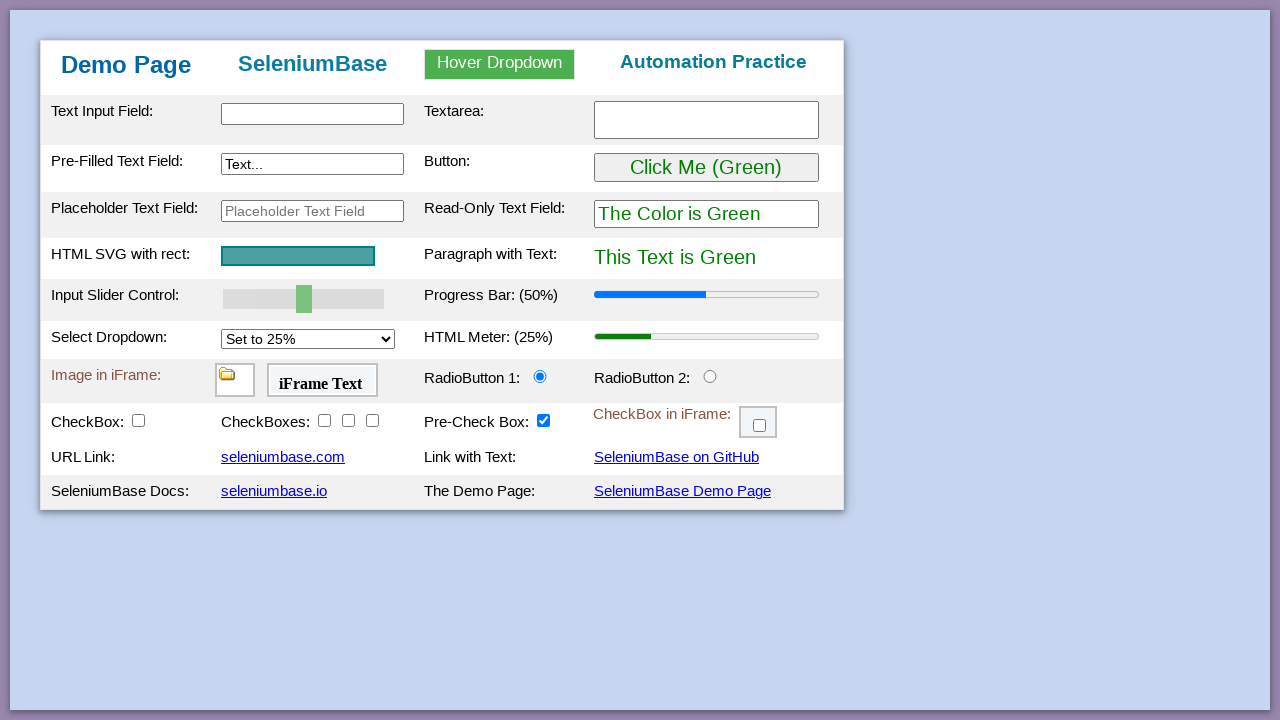

Checkbox was unchecked - clicked to select it at (138, 420) on #checkBox1
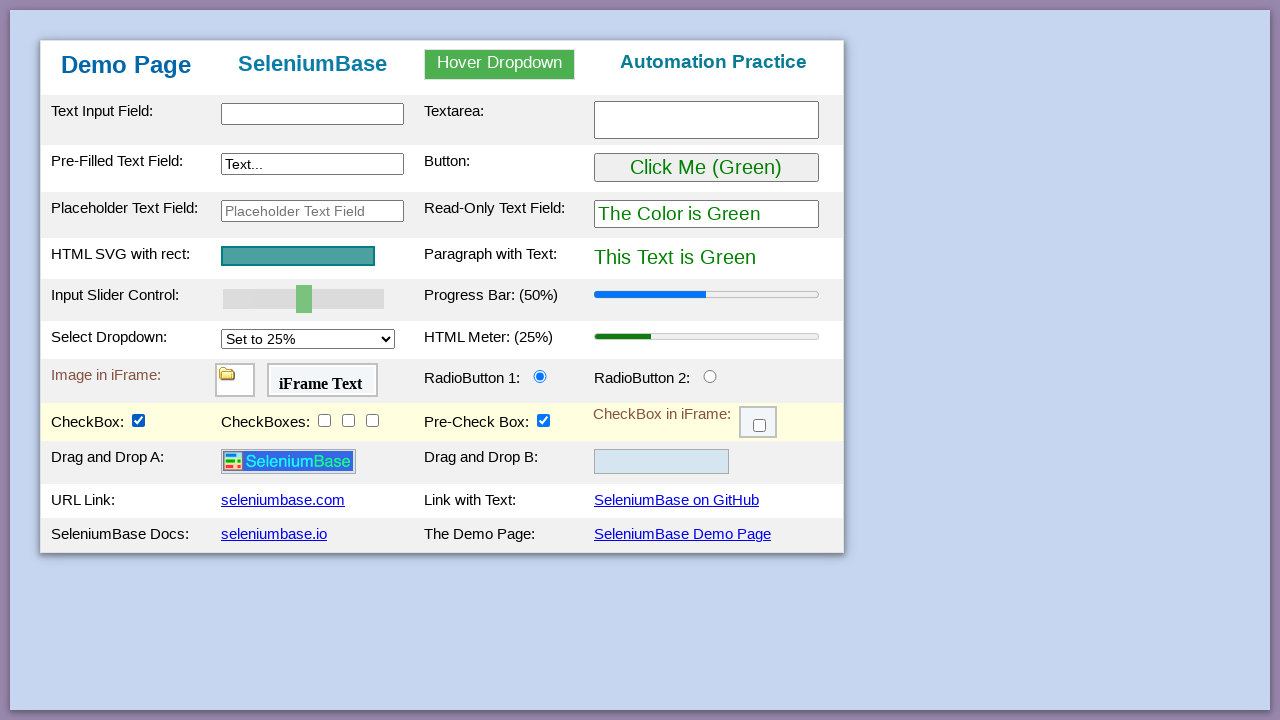

Dragged logo element to drop zone 2 at (662, 462)
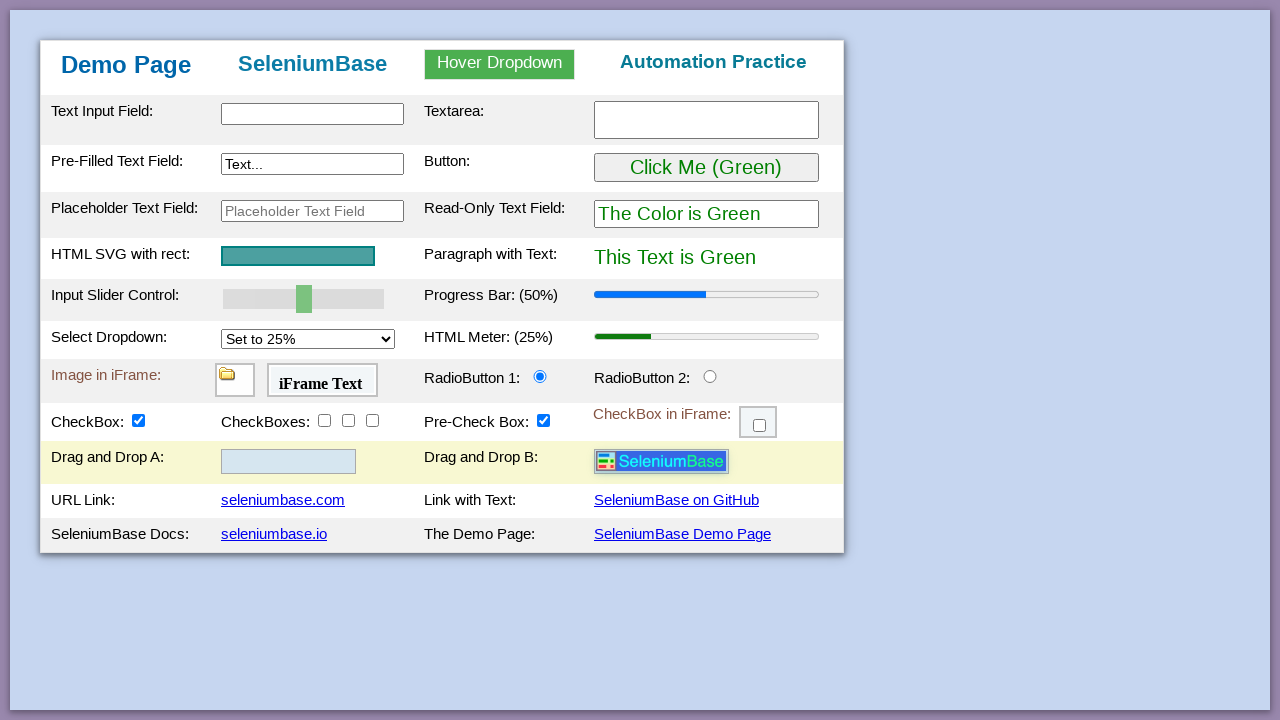

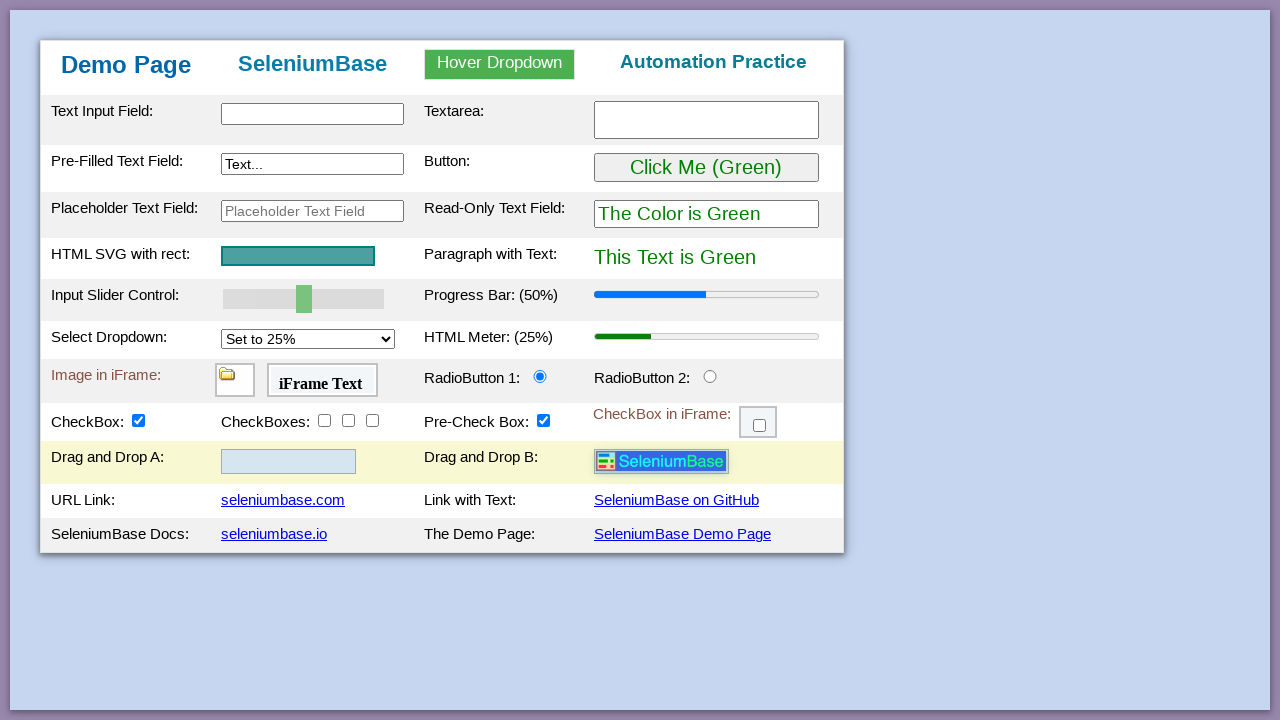